Tests scroll and hover functionality by scrolling to an element and hovering over it, then clicking on a submenu option

Starting URL: https://rahulshettyacademy.com/AutomationPractice/

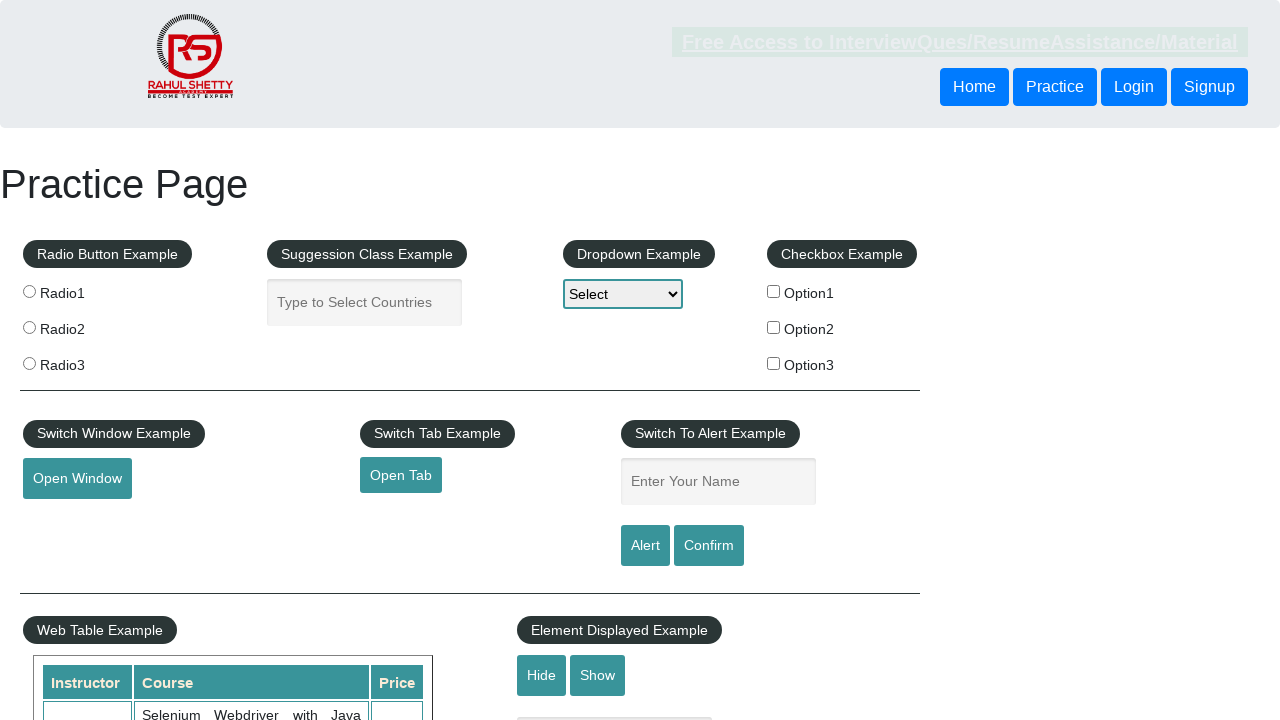

Scrolled mousehover element into view
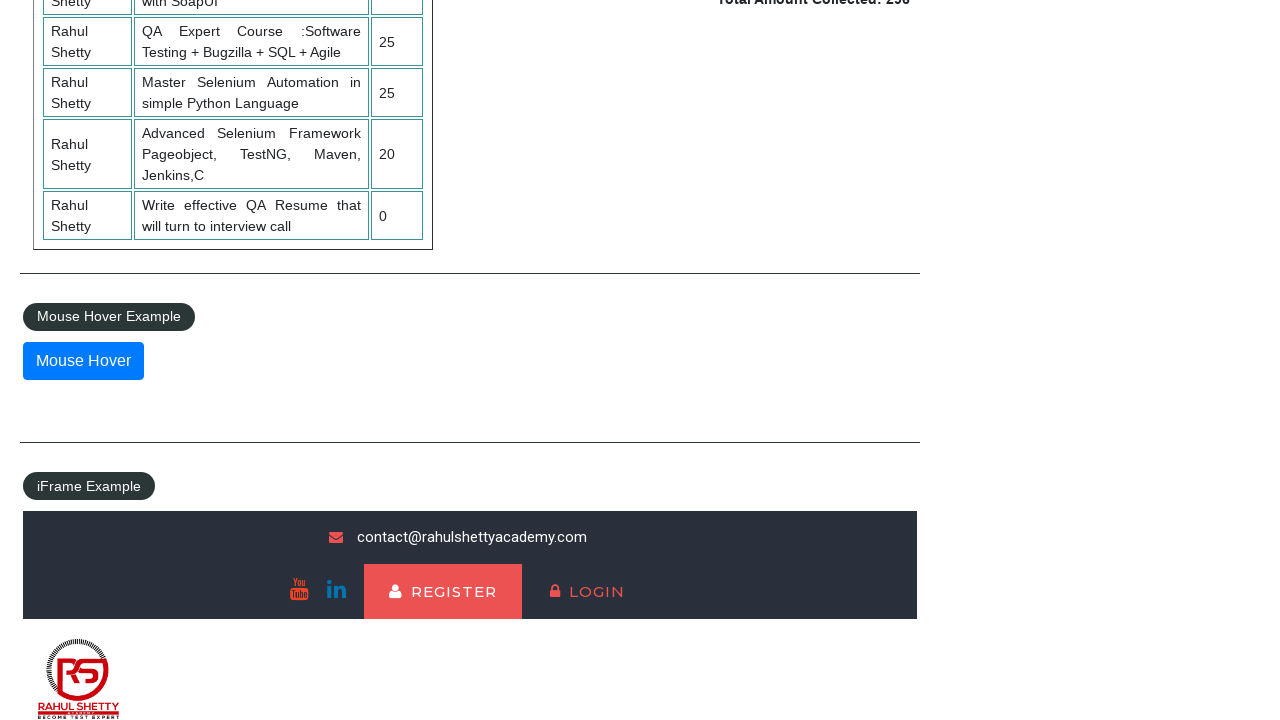

Hovered over mousehover element at (83, 361) on #mousehover
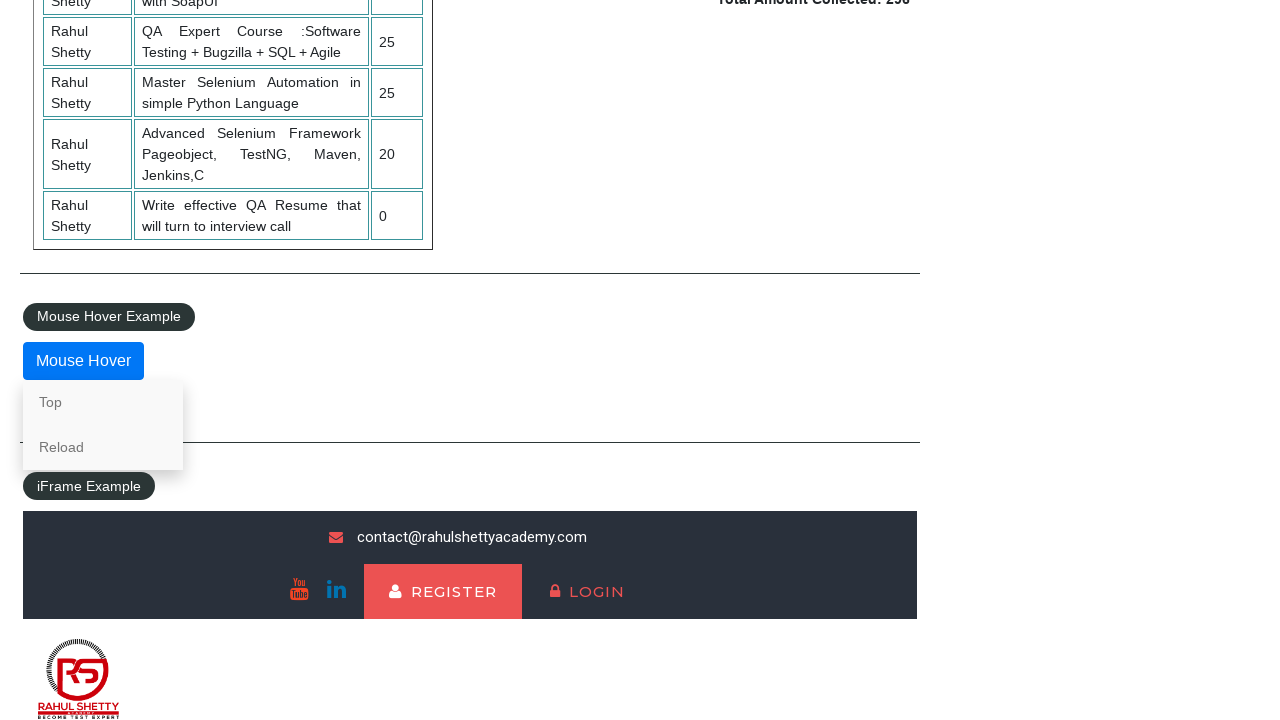

Clicked on 'Top' submenu option at (103, 402) on a:has-text('Top')
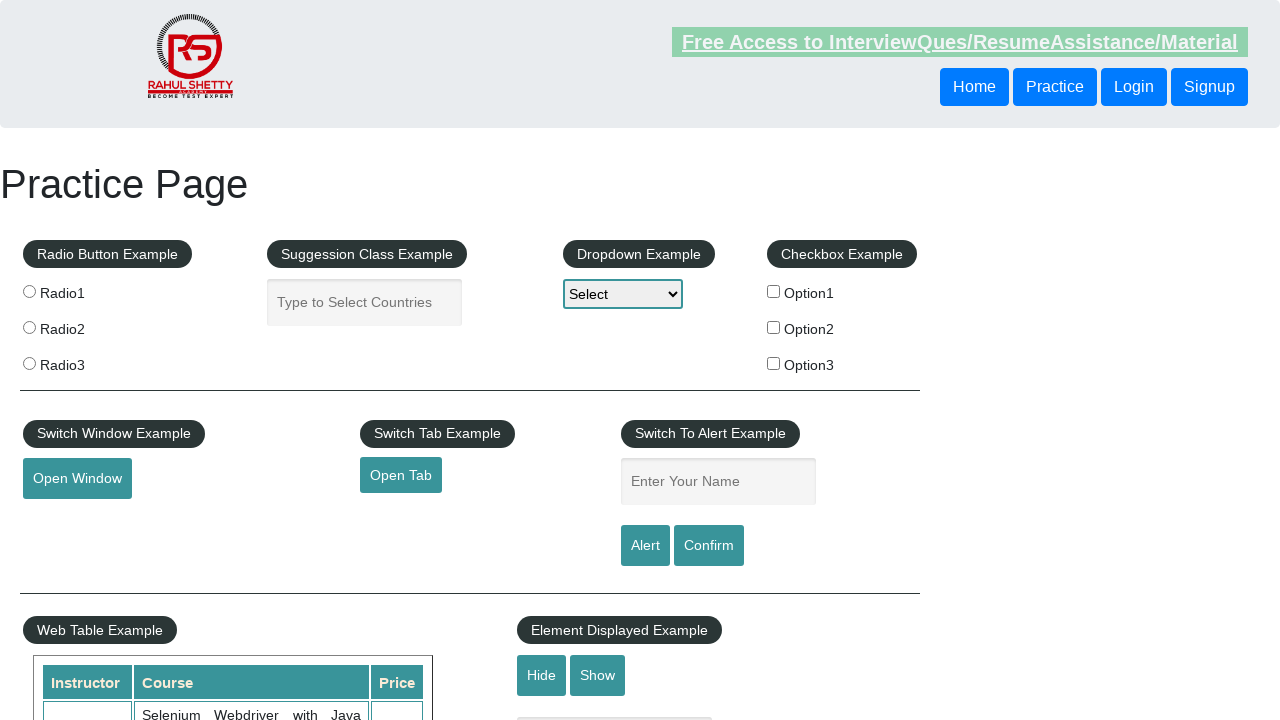

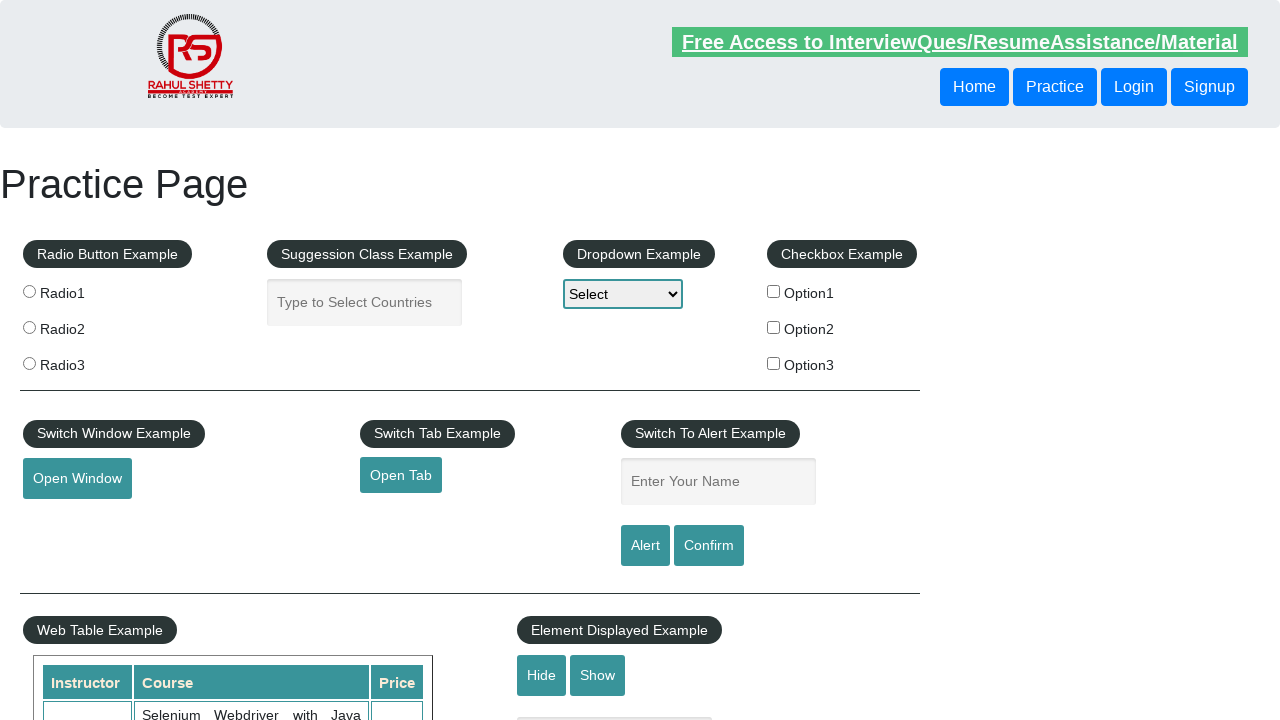